Tests browser alert functionality by clicking a button to trigger an alert dialog and then accepting it by clicking OK.

Starting URL: http://demo.automationtesting.in/Alerts.html

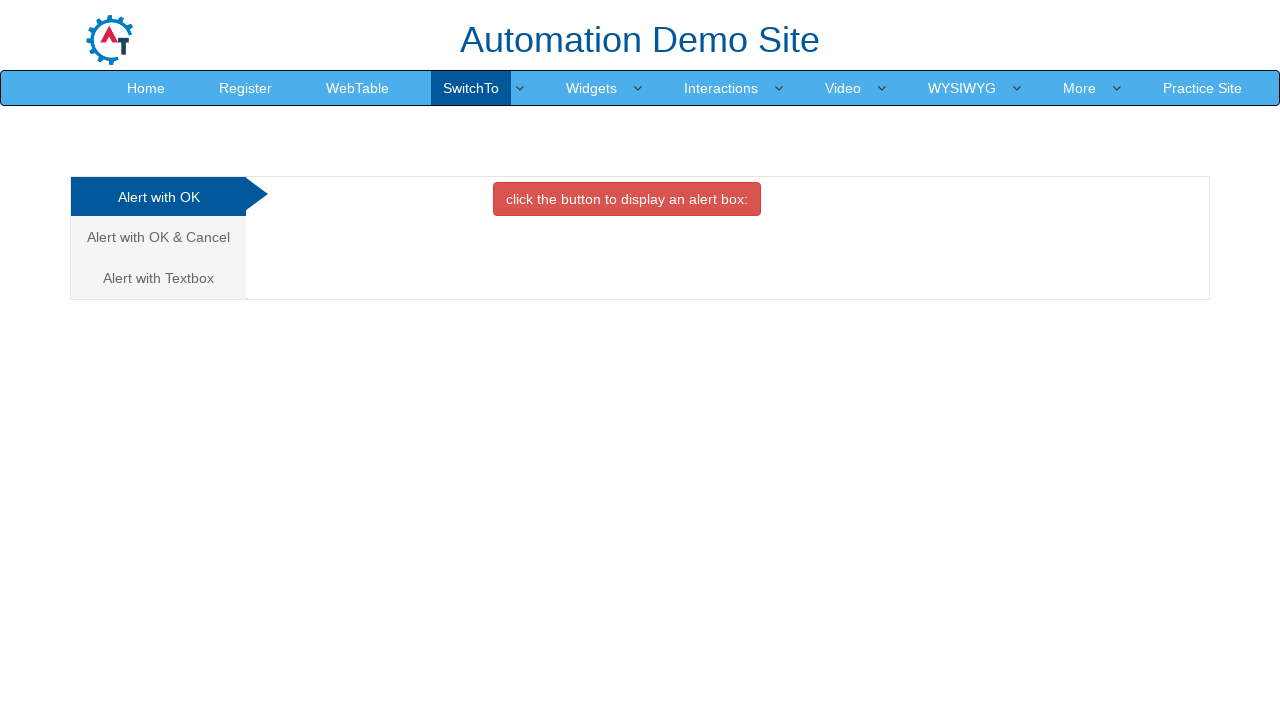

Set up dialog handler to accept alerts
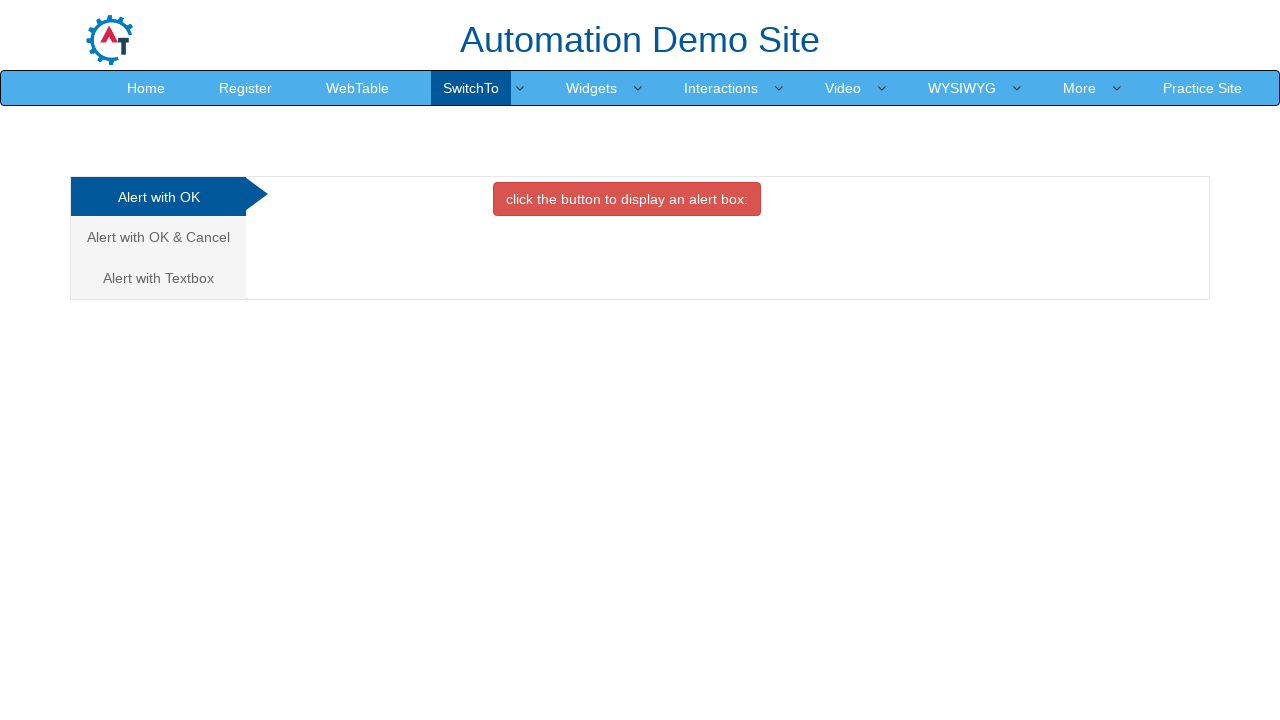

Clicked button to trigger alert dialog at (627, 199) on button.btn.btn-danger
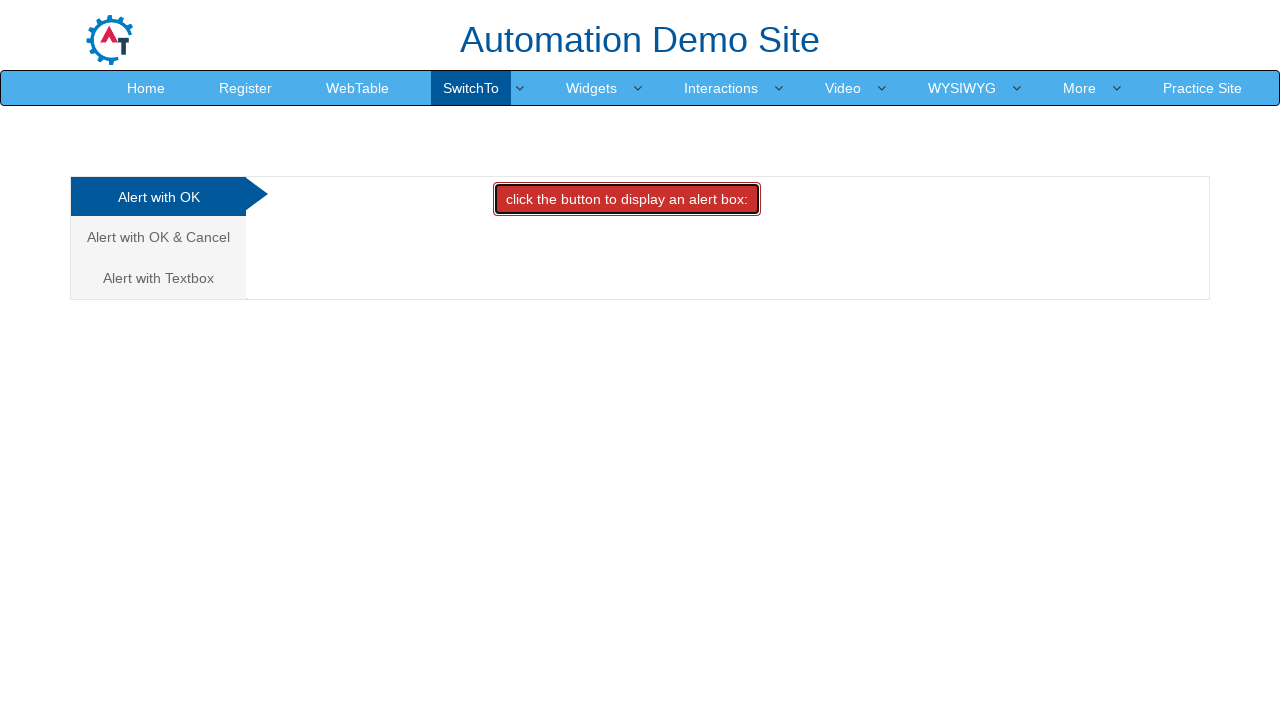

Waited for alert interaction to complete
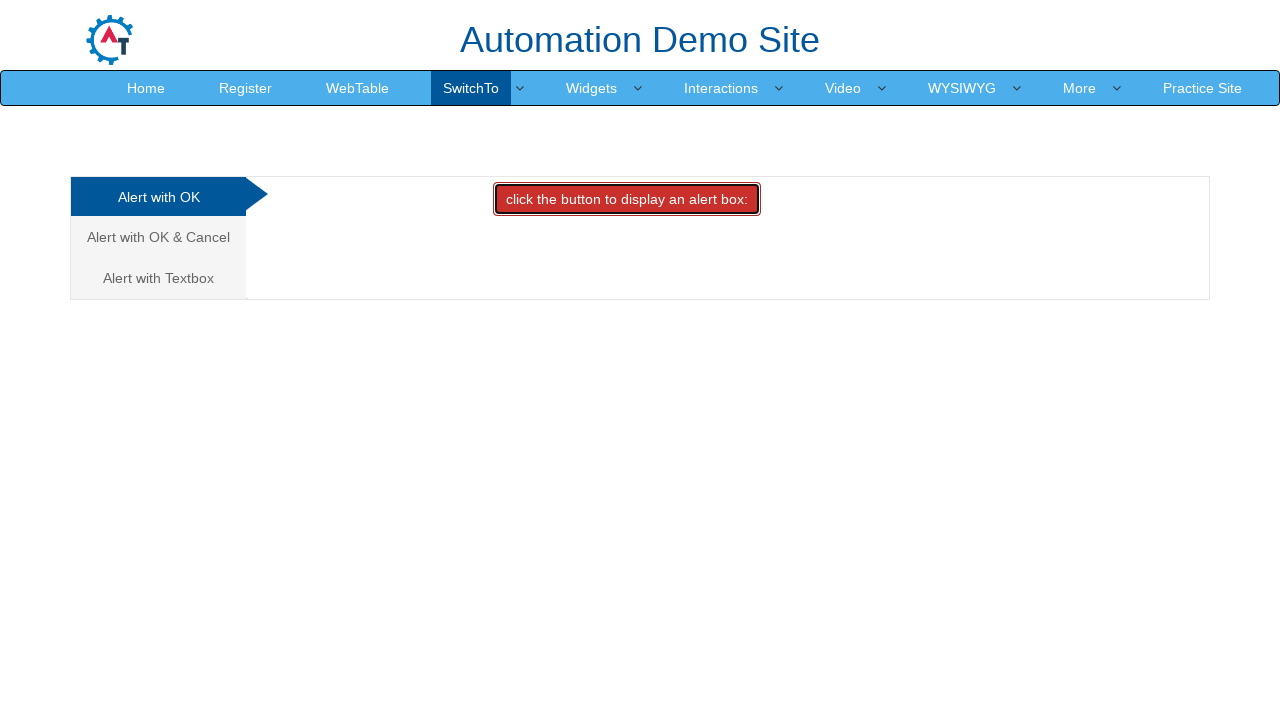

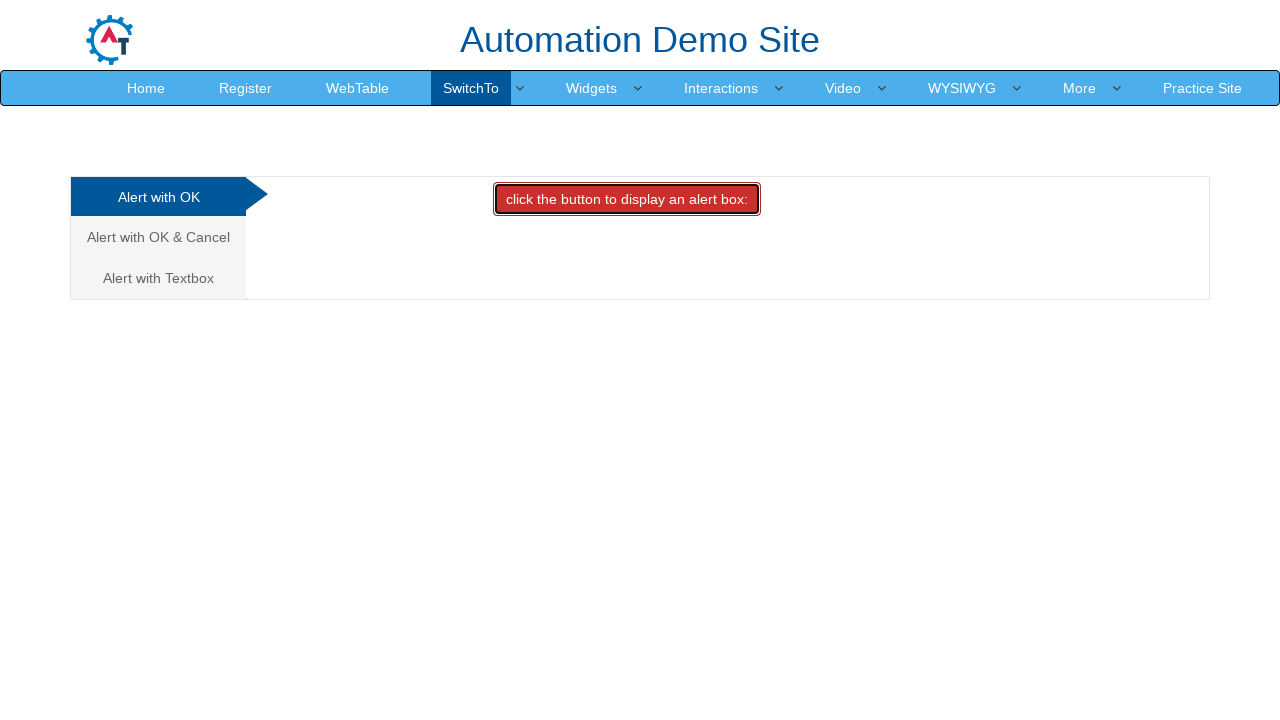